Tests jQuery dropdown interaction by clicking on an input box to open a combo tree dropdown menu

Starting URL: https://www.jqueryscript.net/demo/Drop-Down-Combo-Tree/

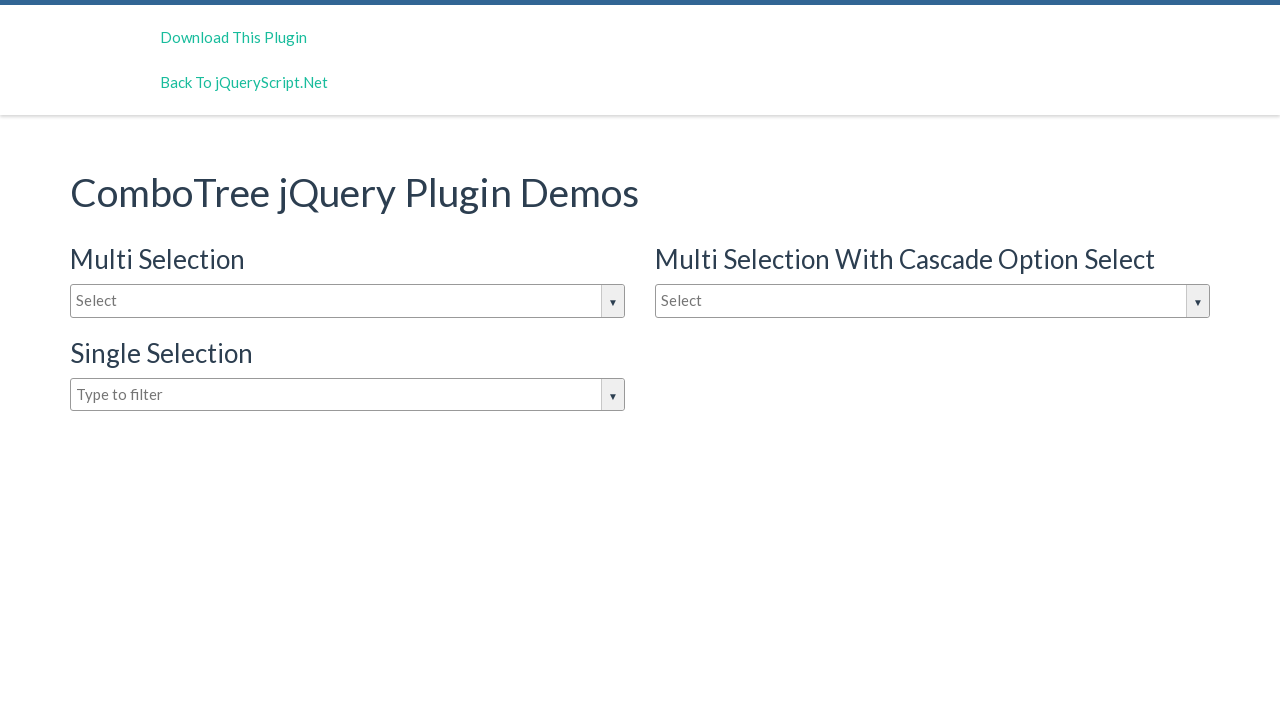

Clicked on the input box to open the jQuery combo tree dropdown menu at (348, 301) on #justAnInputBox
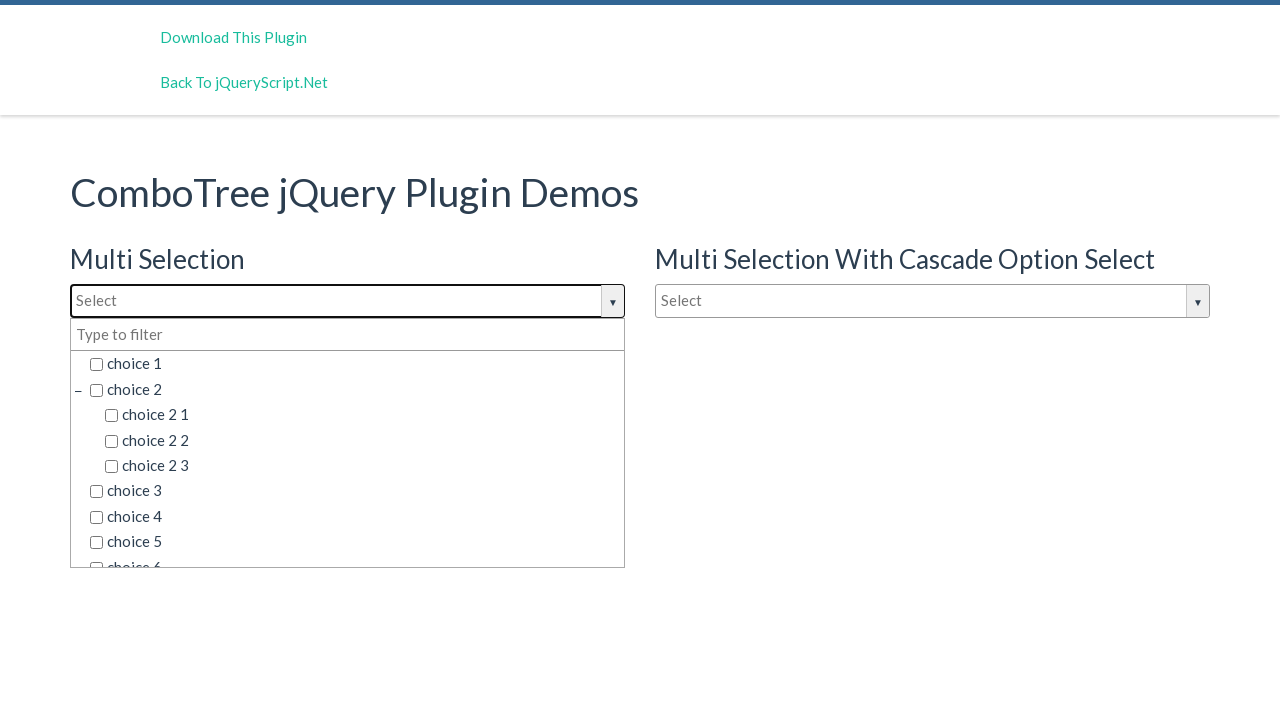

Dropdown menu became visible after clicking input box
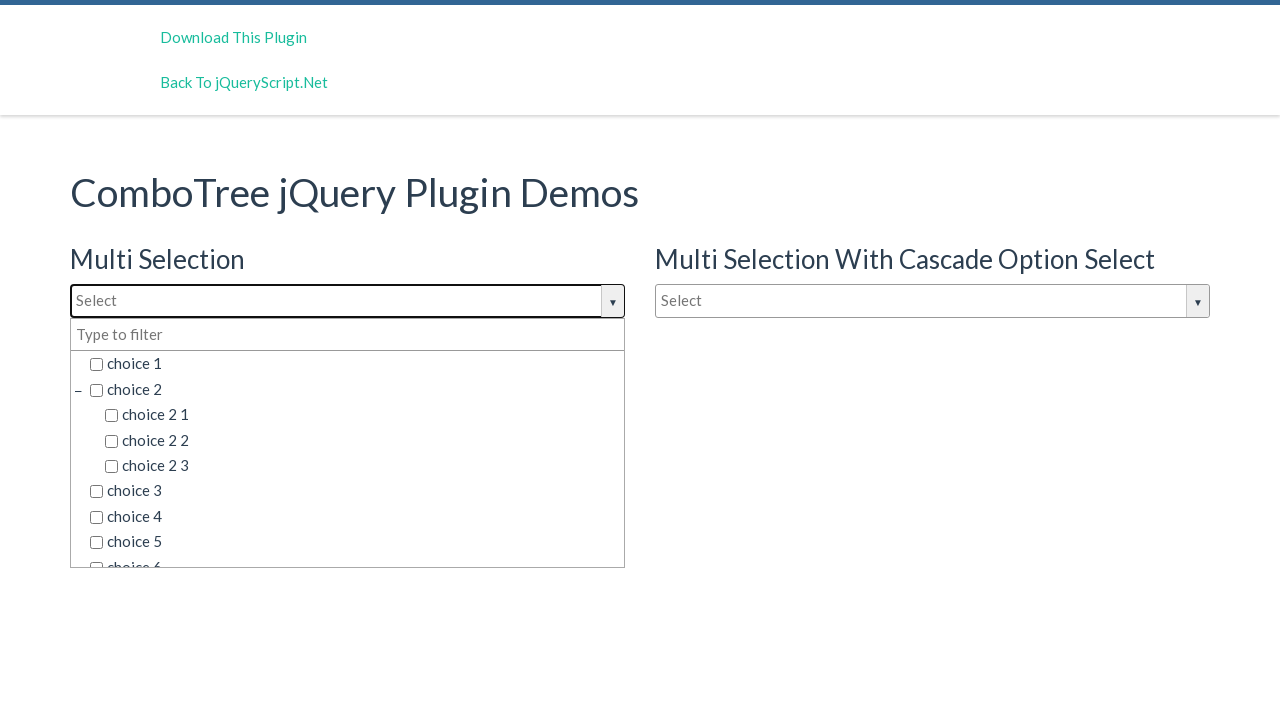

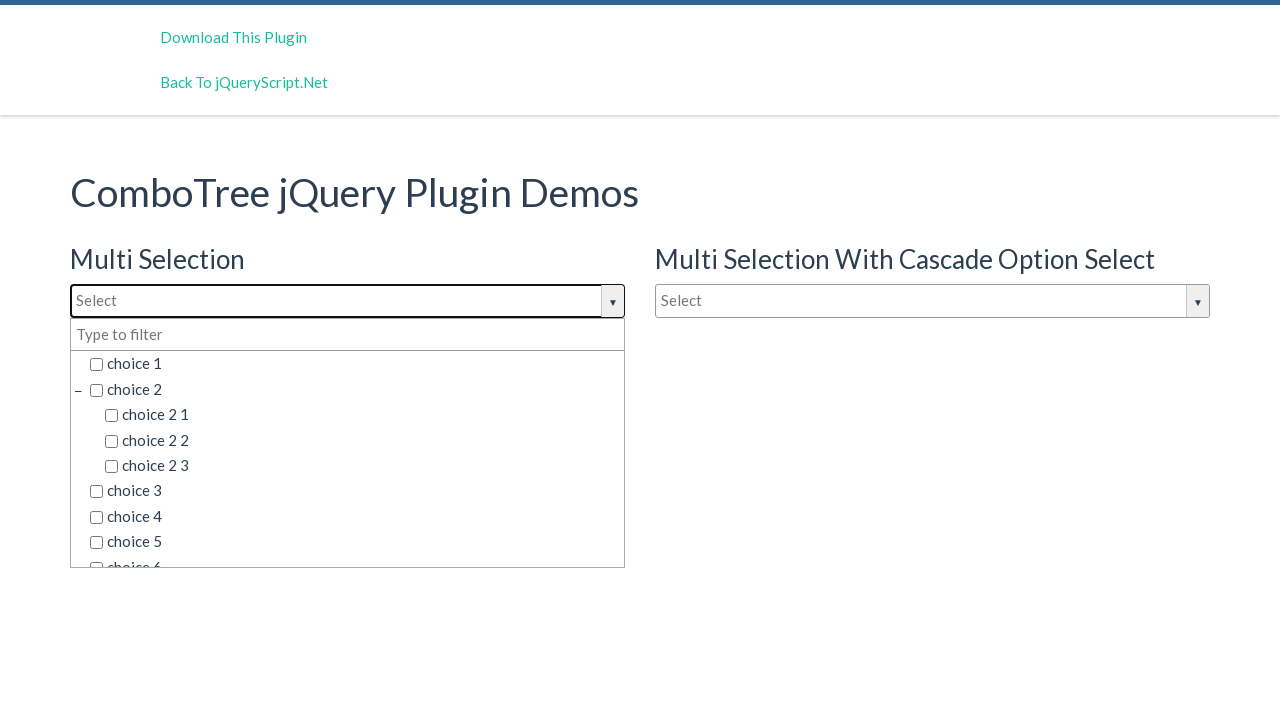